Verifies that the title text elements contain the correct Russian text content

Starting URL: https://cleverbots.ru/

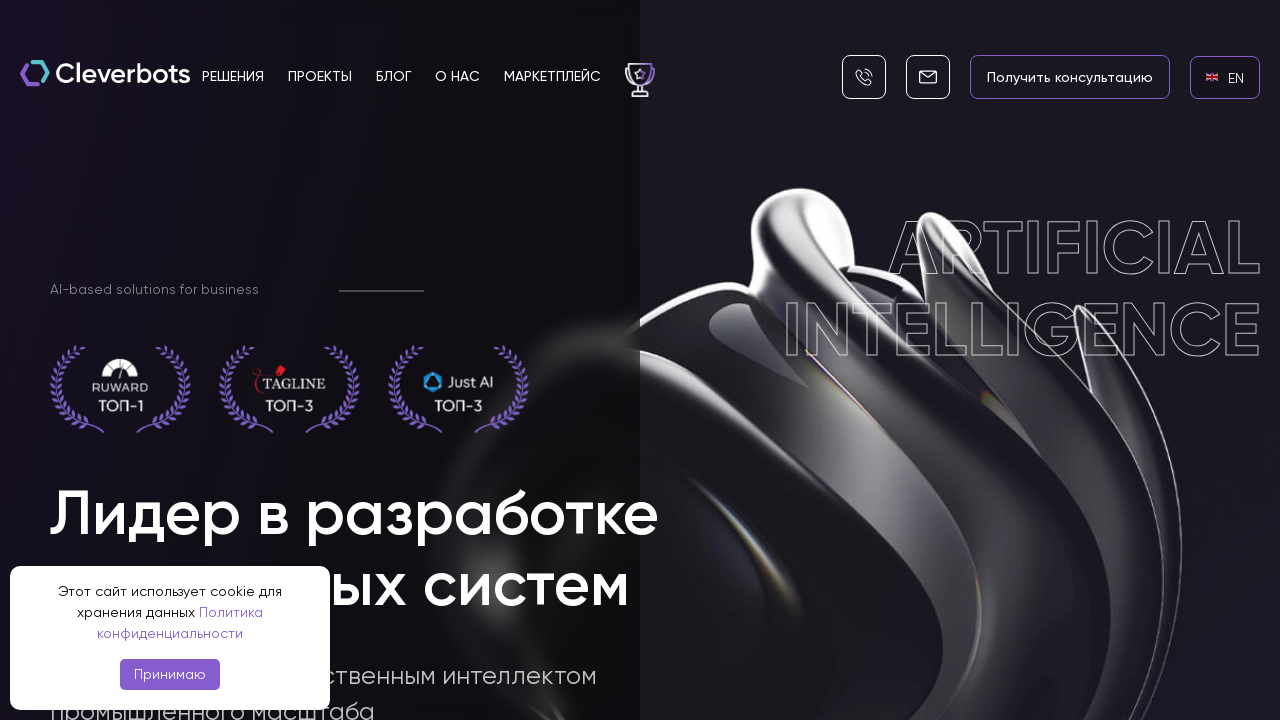

Clicked EN language link to switch to English at (1225, 77) on internal:role=link[name="en EN"i]
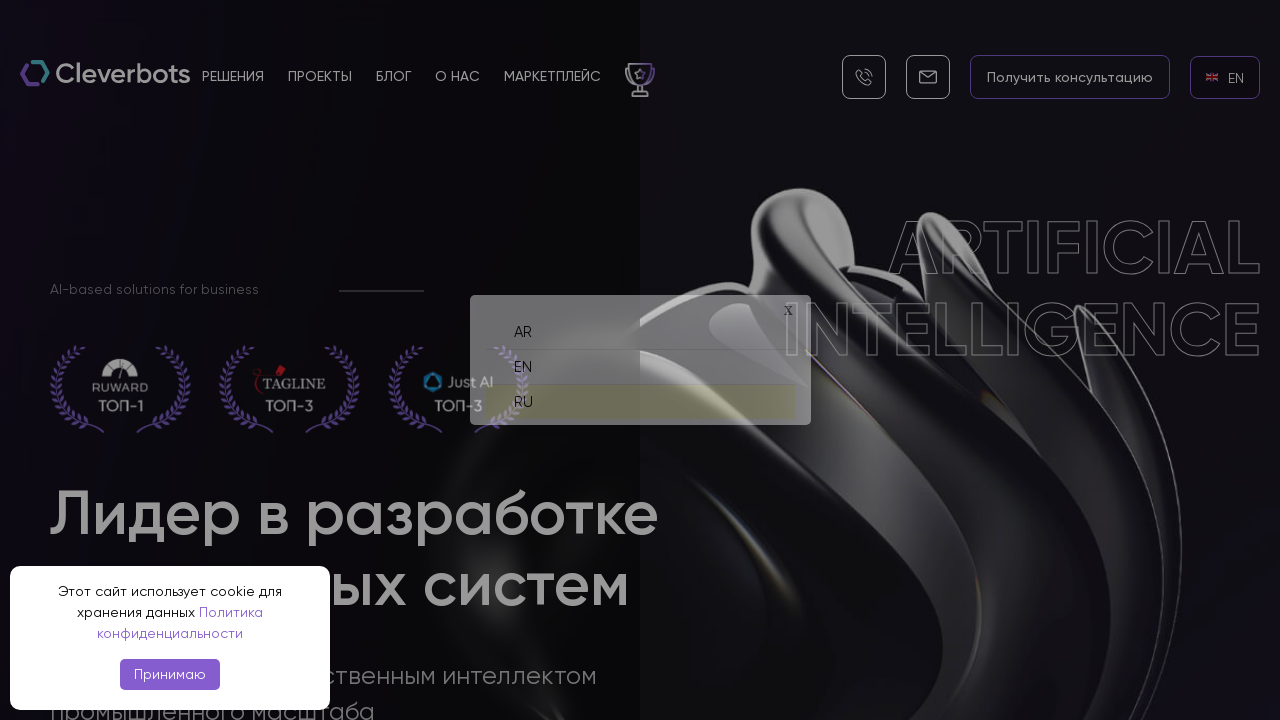

Clicked RU language link to switch back to Russian at (640, 394) on internal:role=link[name="ru RU"i]
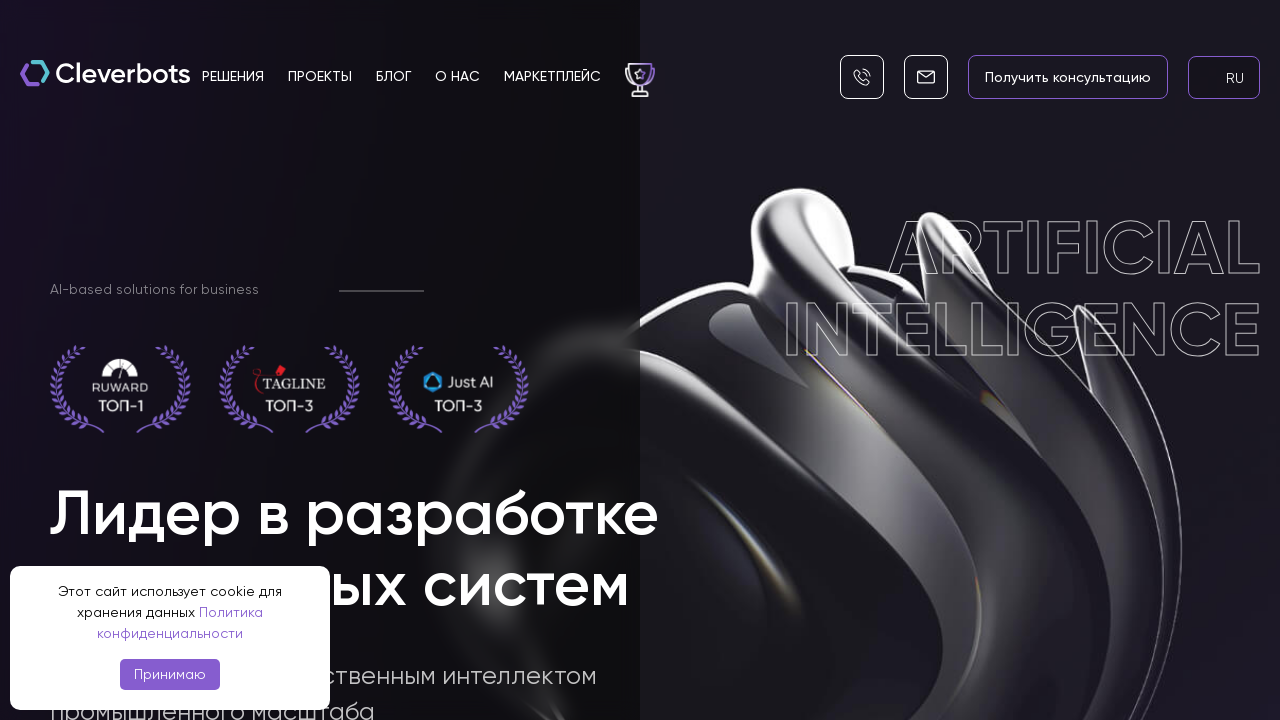

Verified title text 'Люди созданы для творчества' is present in section_x__map__title
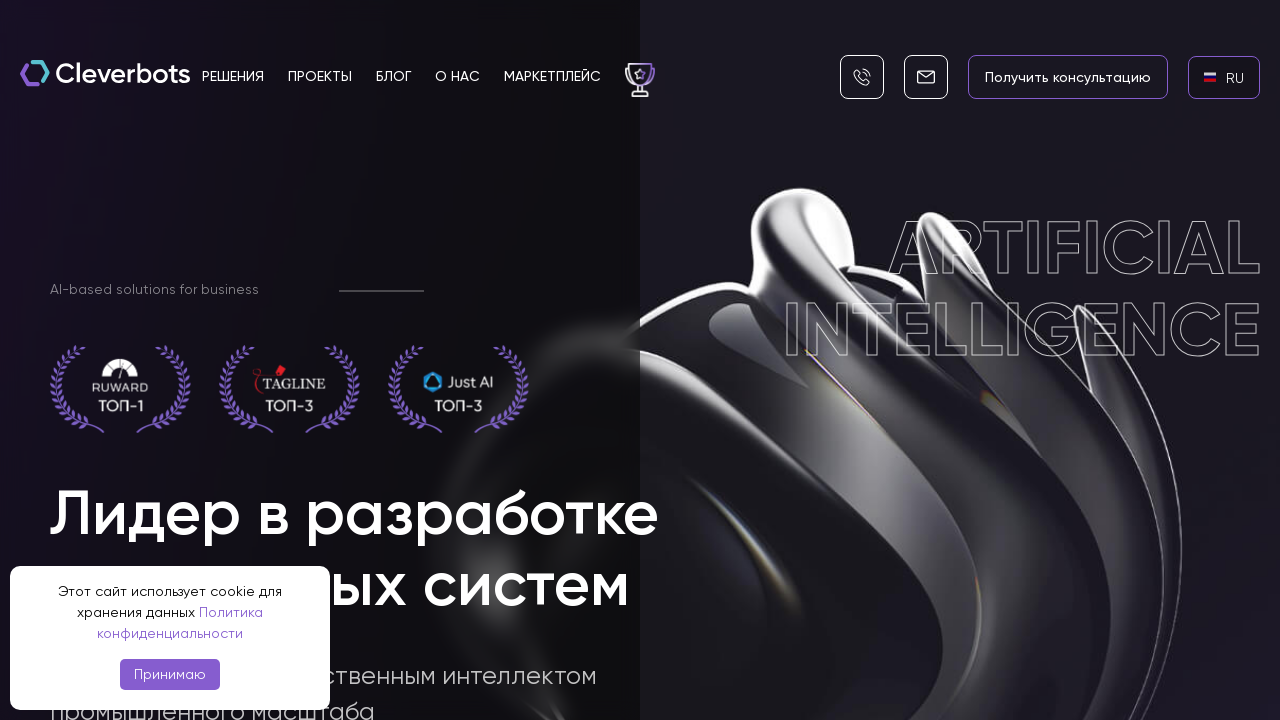

Verified subtitle text 'предоставьте остальное искусственному интеллекту' is present in section_x__map__title
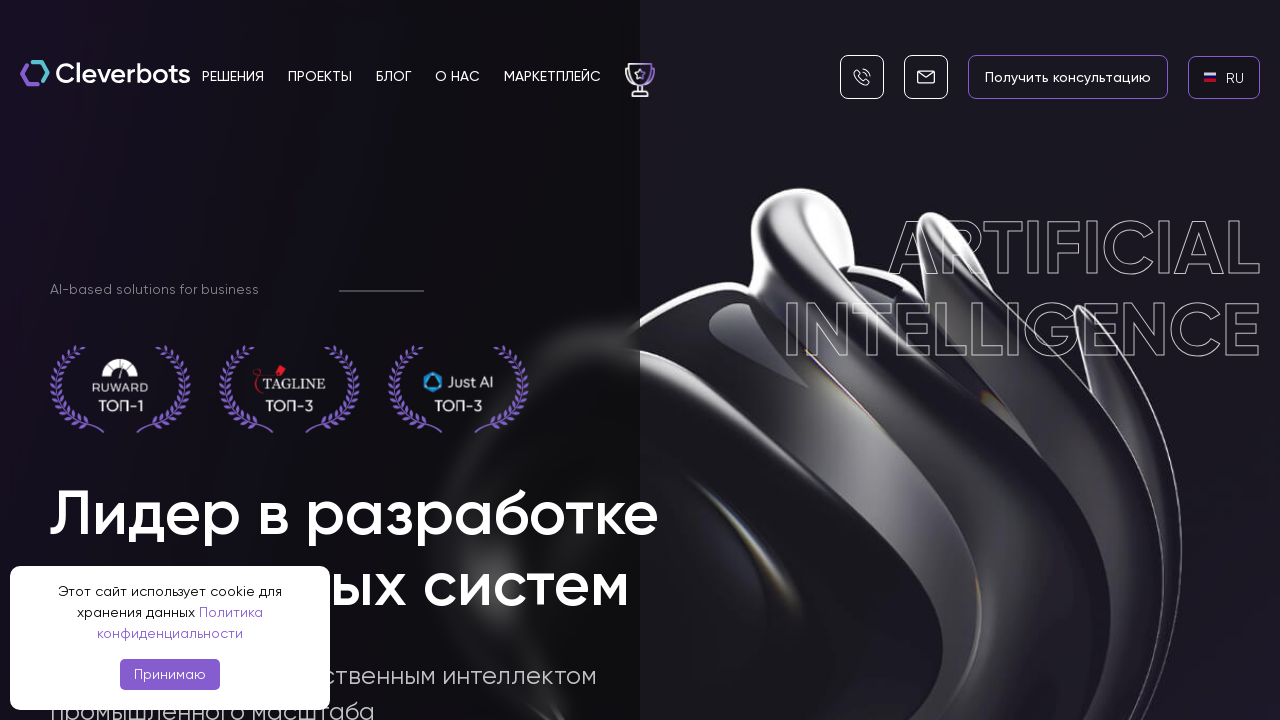

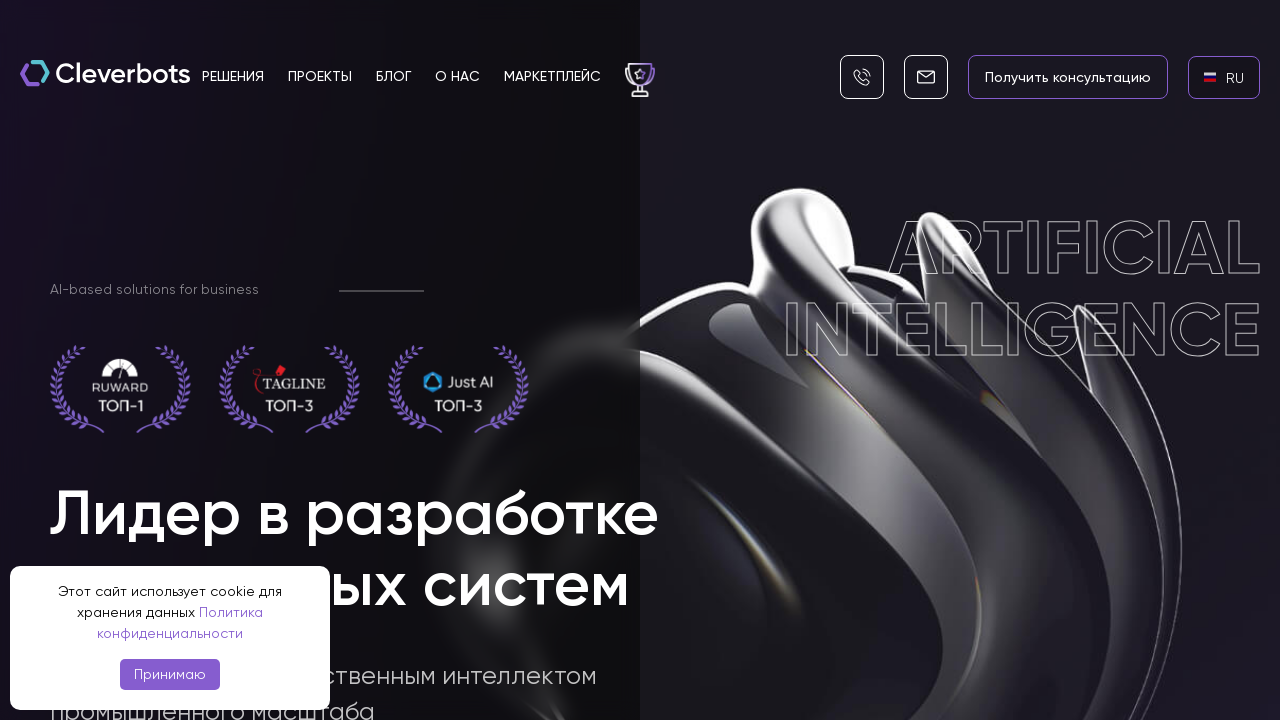